Tests JavaScript alert handling by triggering alerts and confirm dialogs, accepting and dismissing them

Starting URL: https://rahulshettyacademy.com/AutomationPractice/

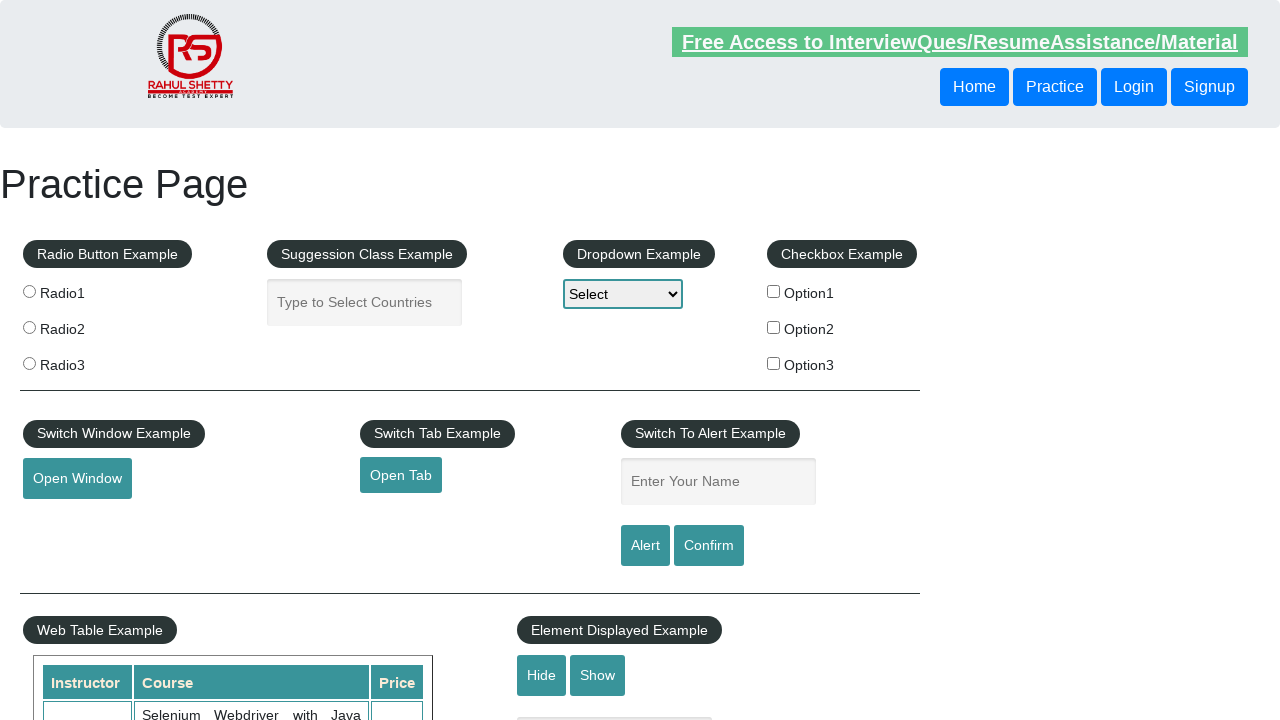

Filled name field with 'shah' on #name
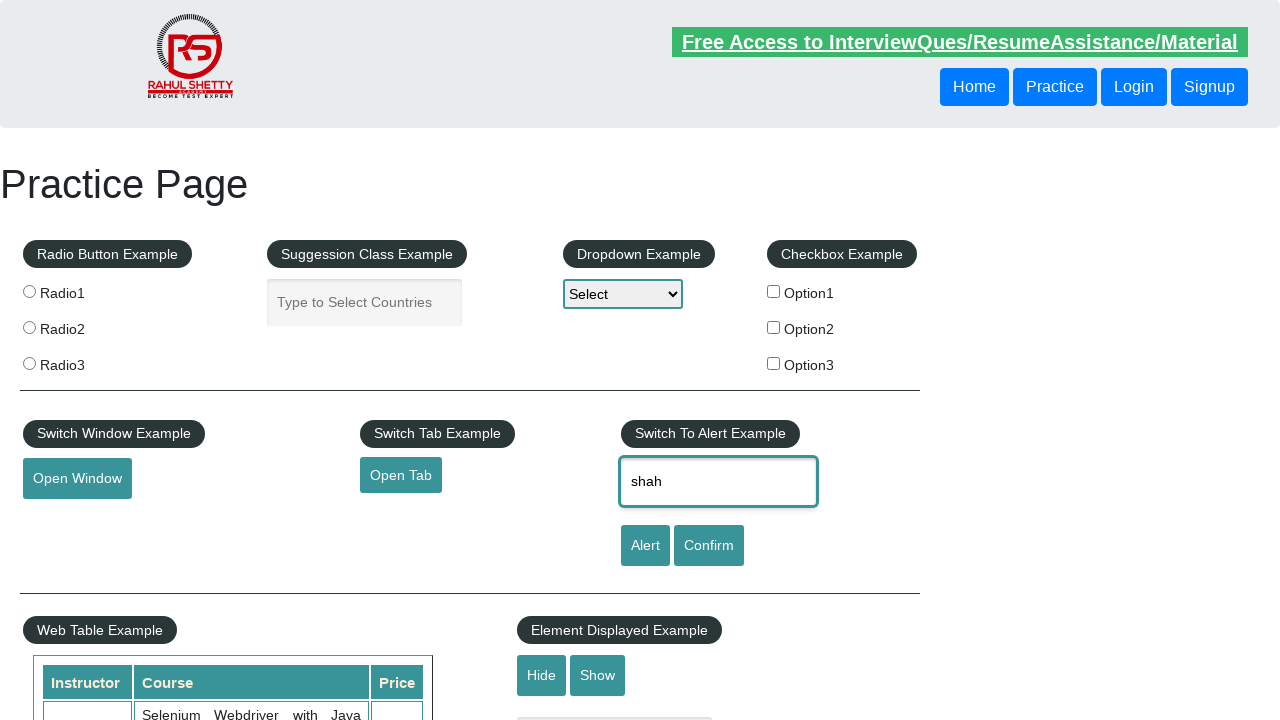

Clicked alert button to trigger JavaScript alert at (645, 546) on #alertbtn
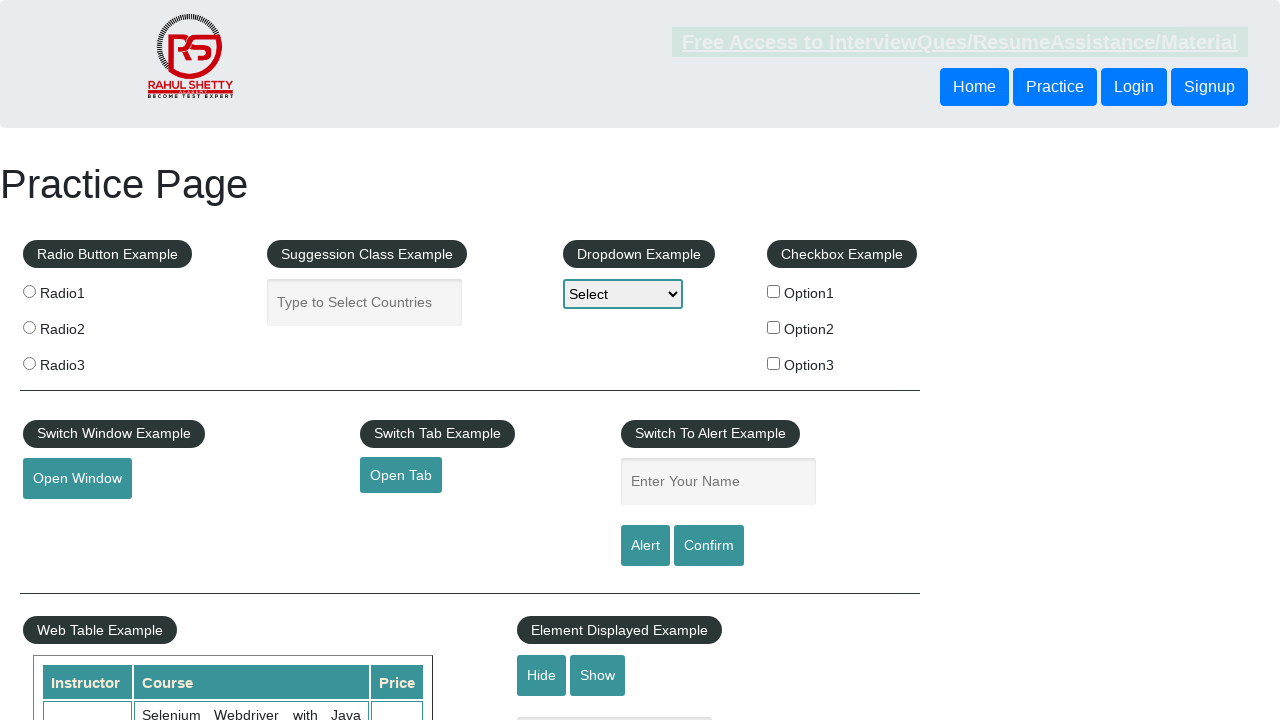

Set up handler to accept alert dialog
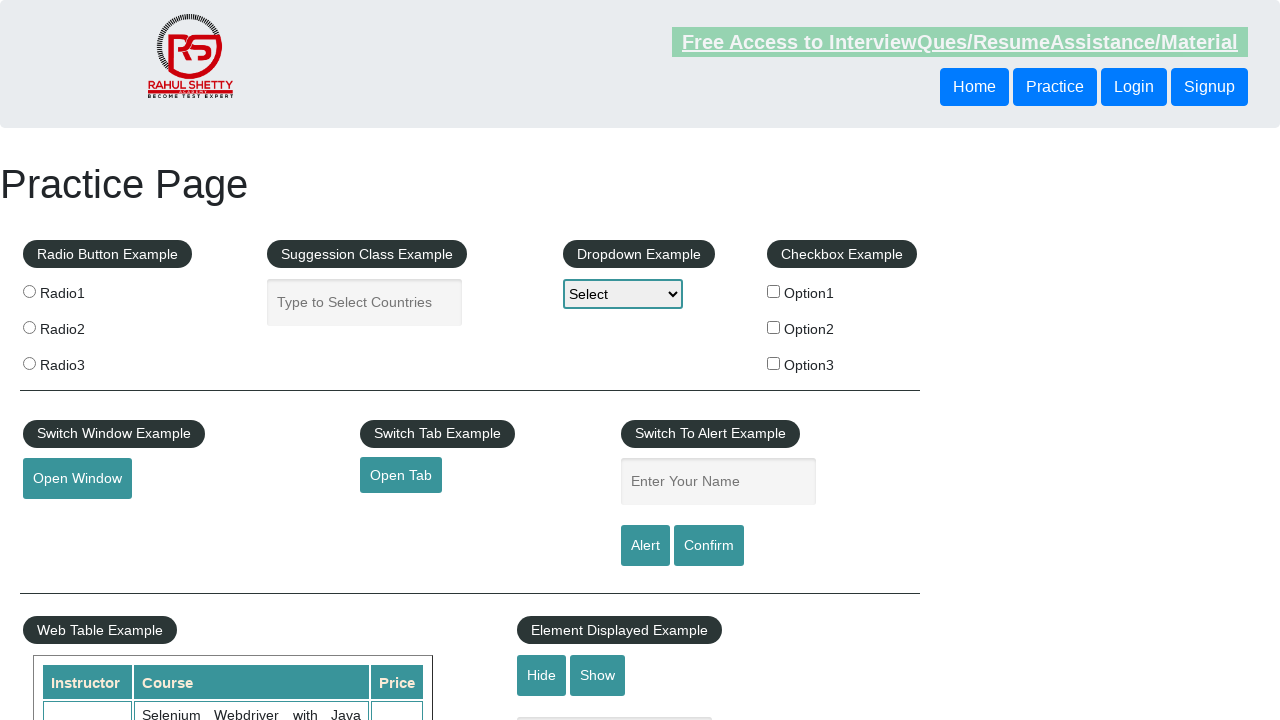

Clicked confirm button to trigger confirm dialog at (709, 546) on #confirmbtn
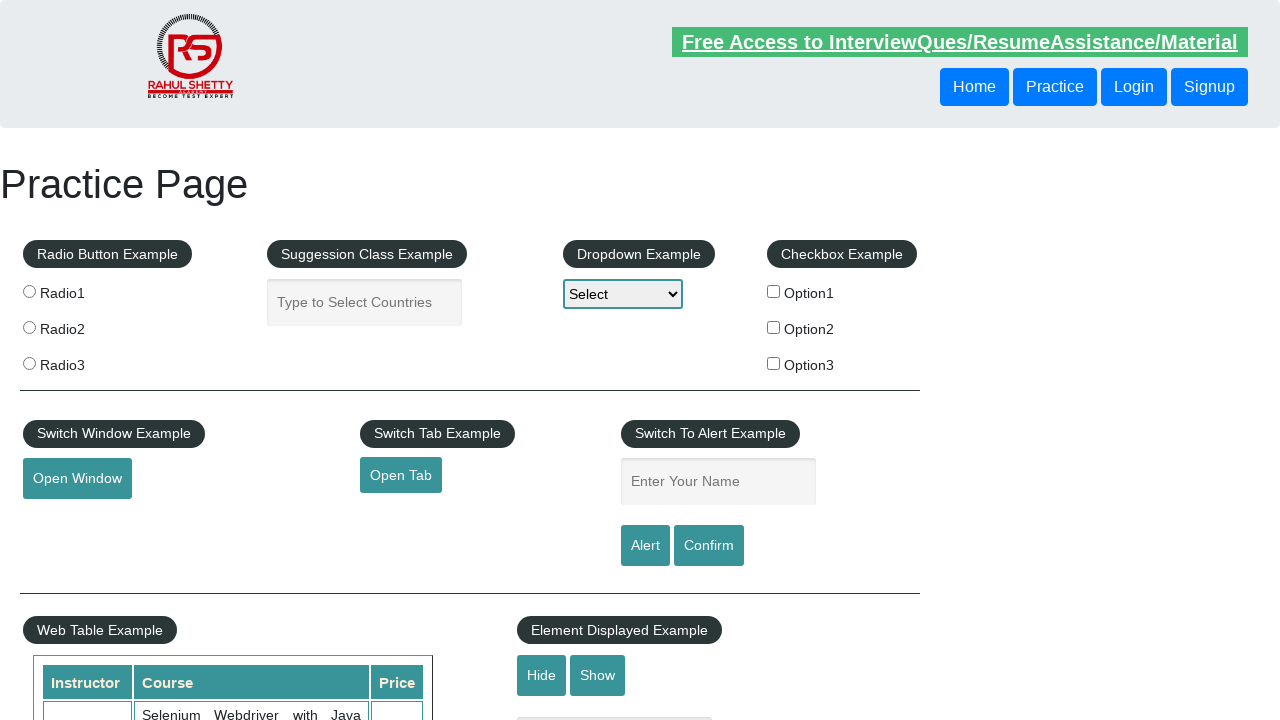

Set up handler to dismiss confirm dialog
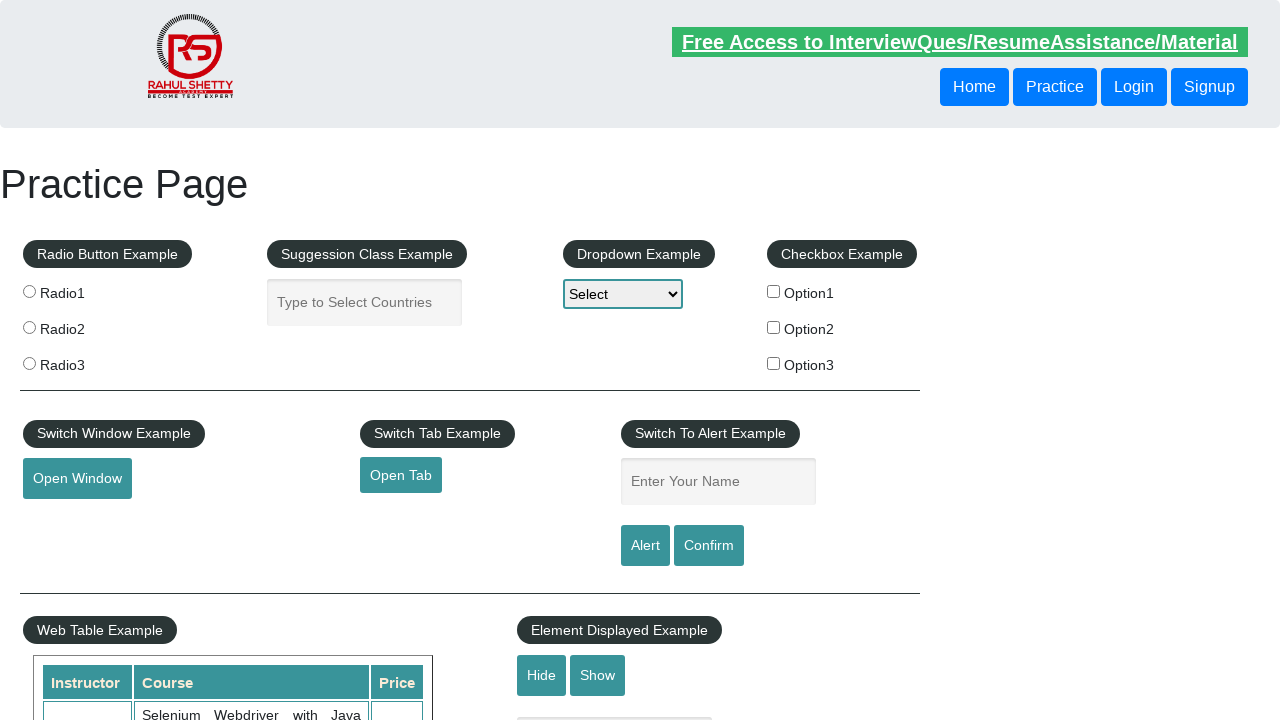

Clicked confirm button again to trigger dismissible confirm dialog at (709, 546) on #confirmbtn
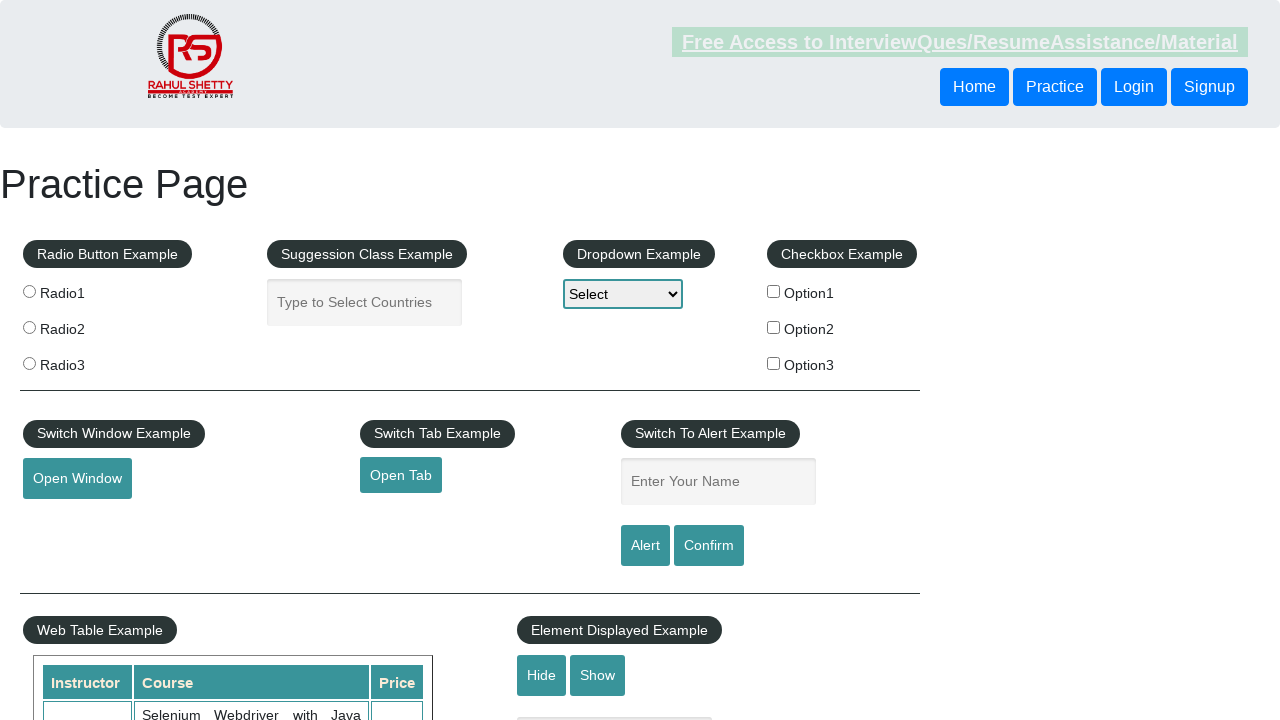

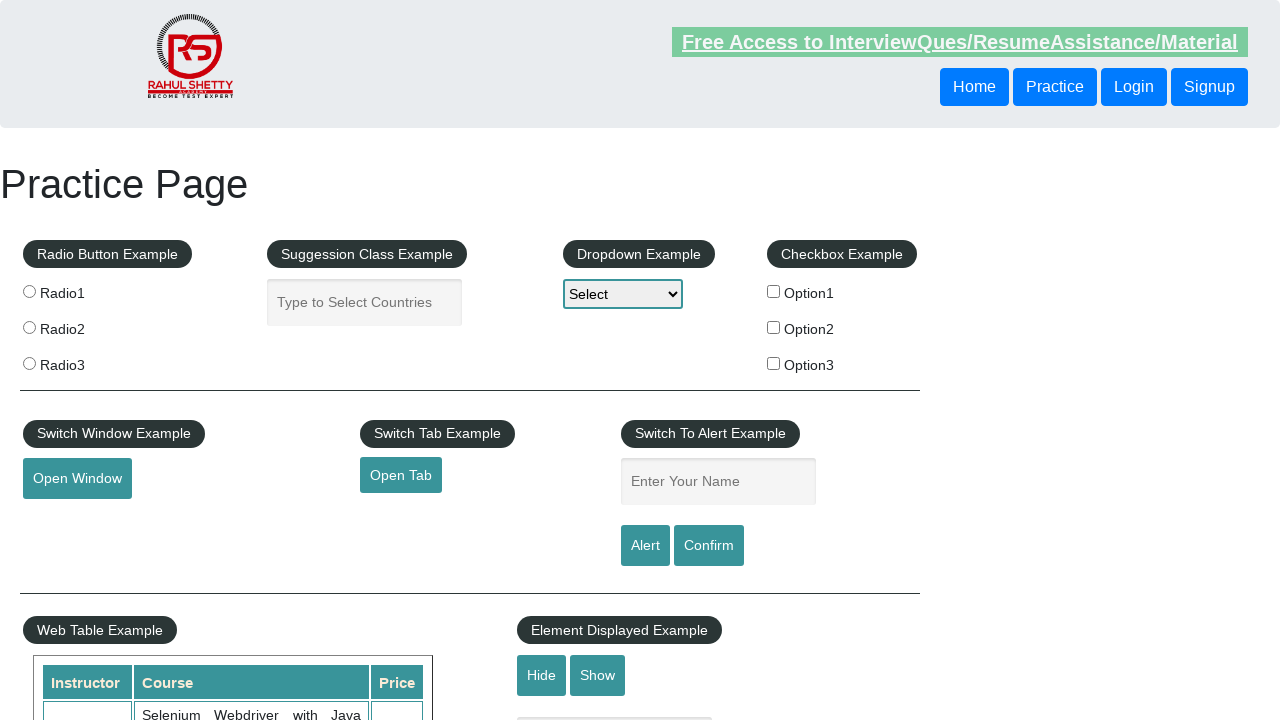